Navigates to the Selenium WebDriver documentation page and verifies the page title

Starting URL: https://www.selenium.dev/documentation/en/webdriver/

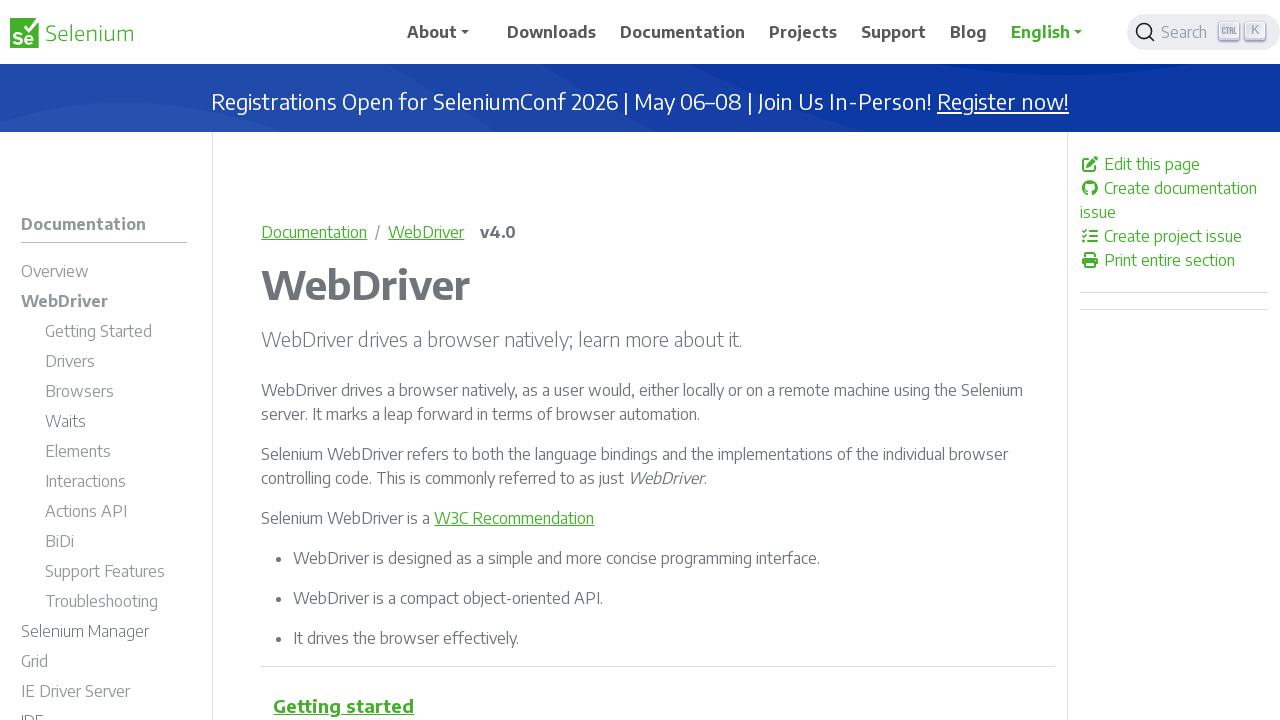

Navigated to Selenium WebDriver documentation page
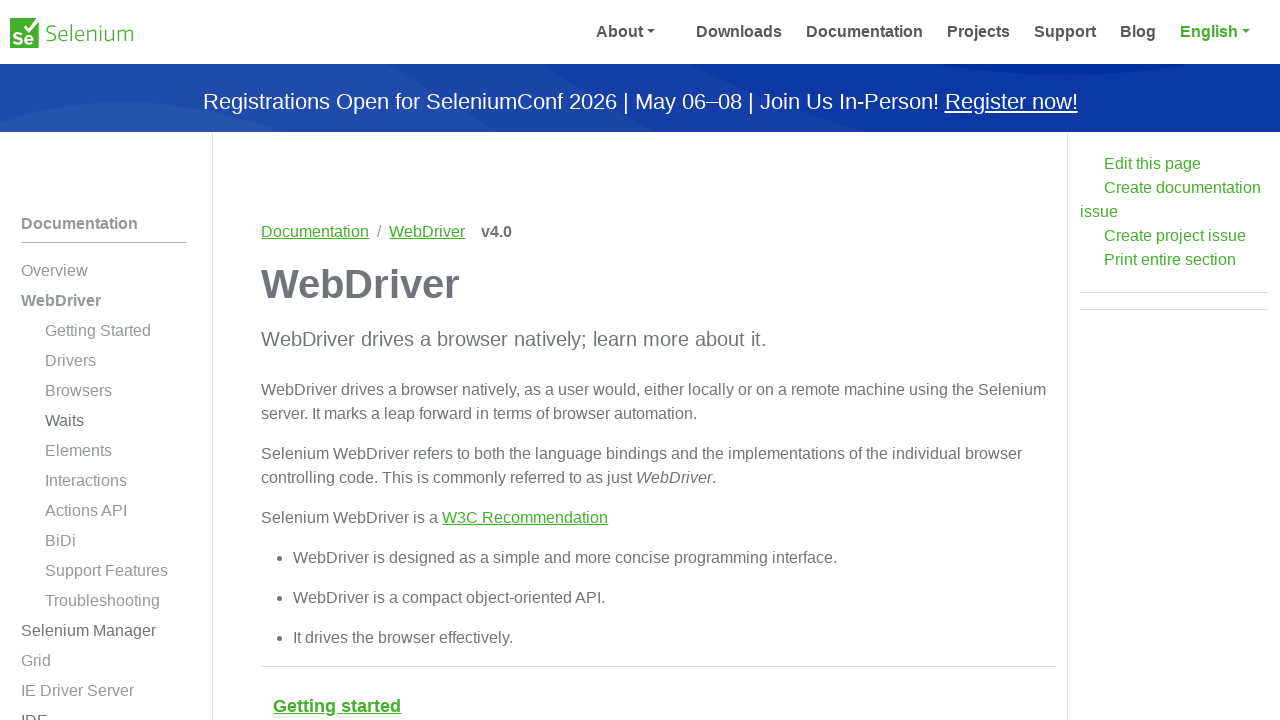

Verified page title is 'WebDriver | Selenium'
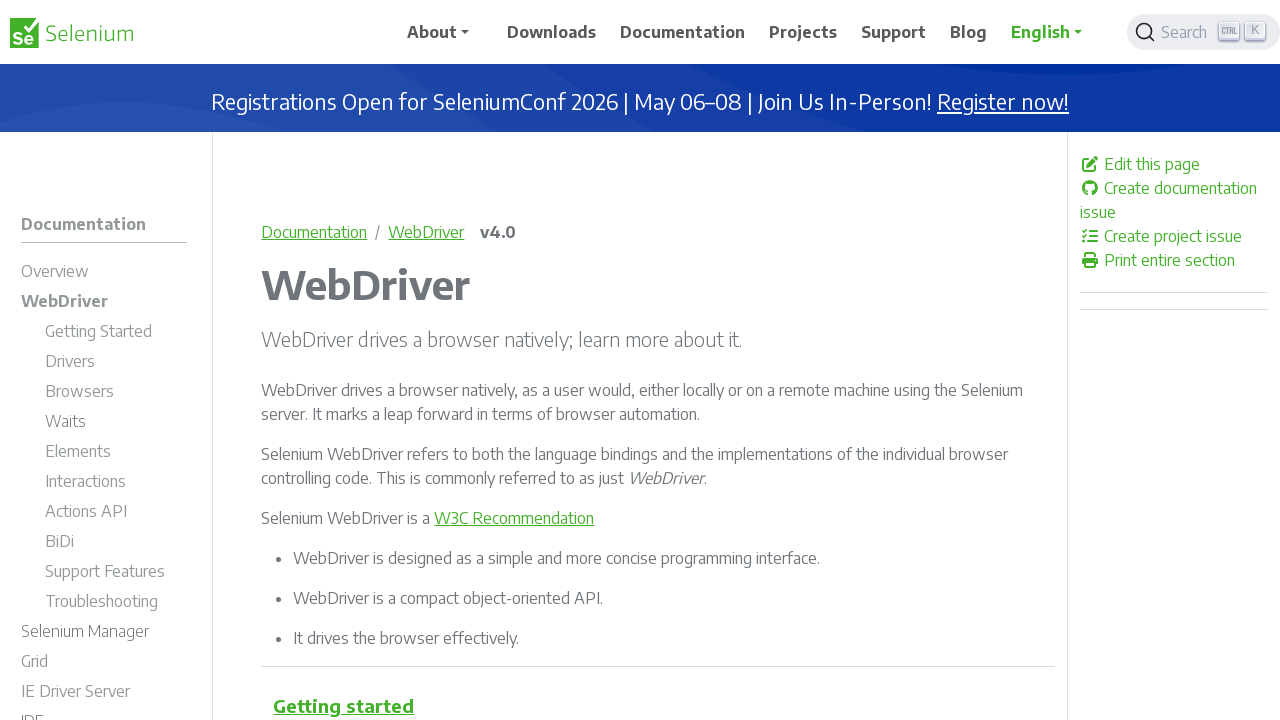

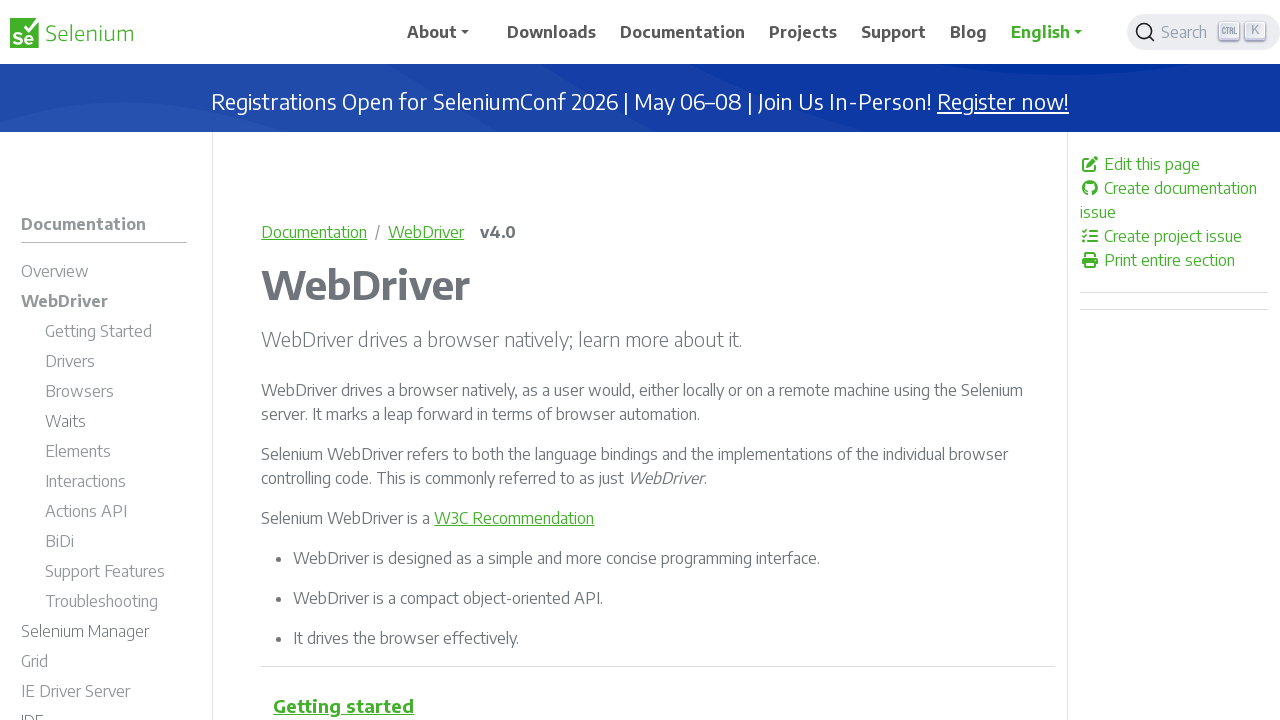